Verifies text content and attributes on NextBaseCRM login page including "remember me" label and "forgot password" link

Starting URL: https://login1.nextbasecrm.com/

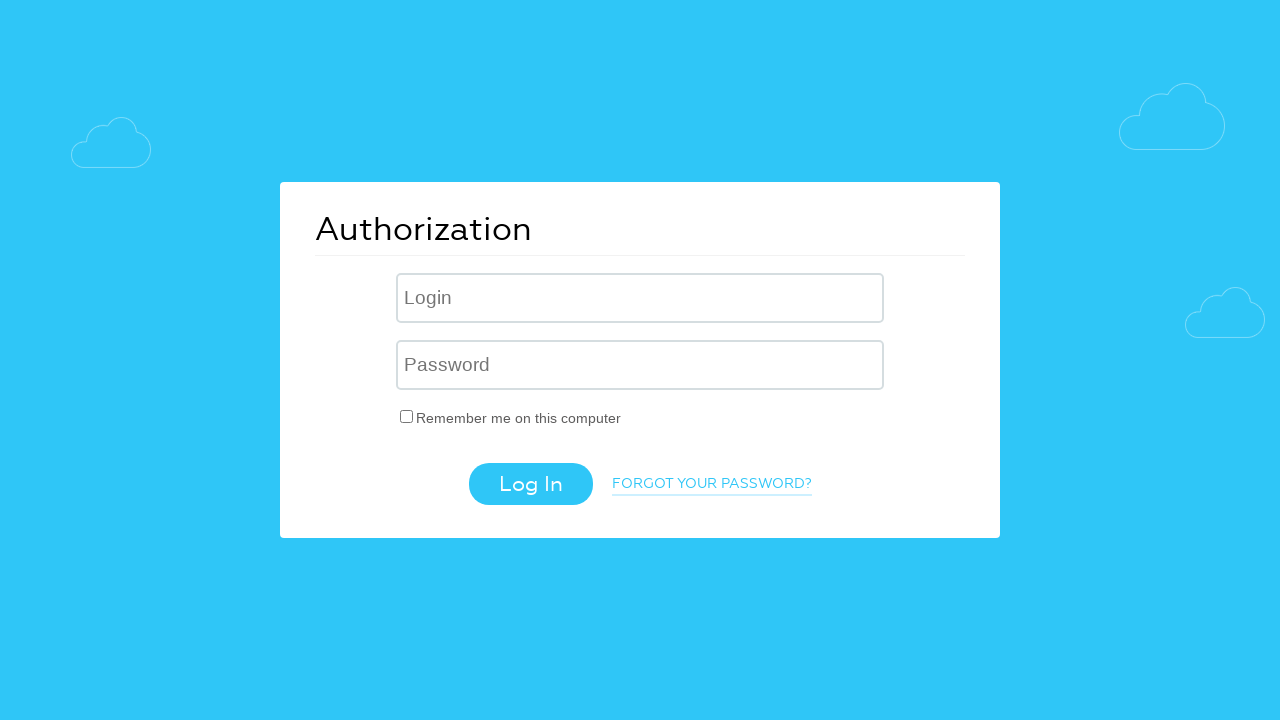

Located 'Remember me' label element
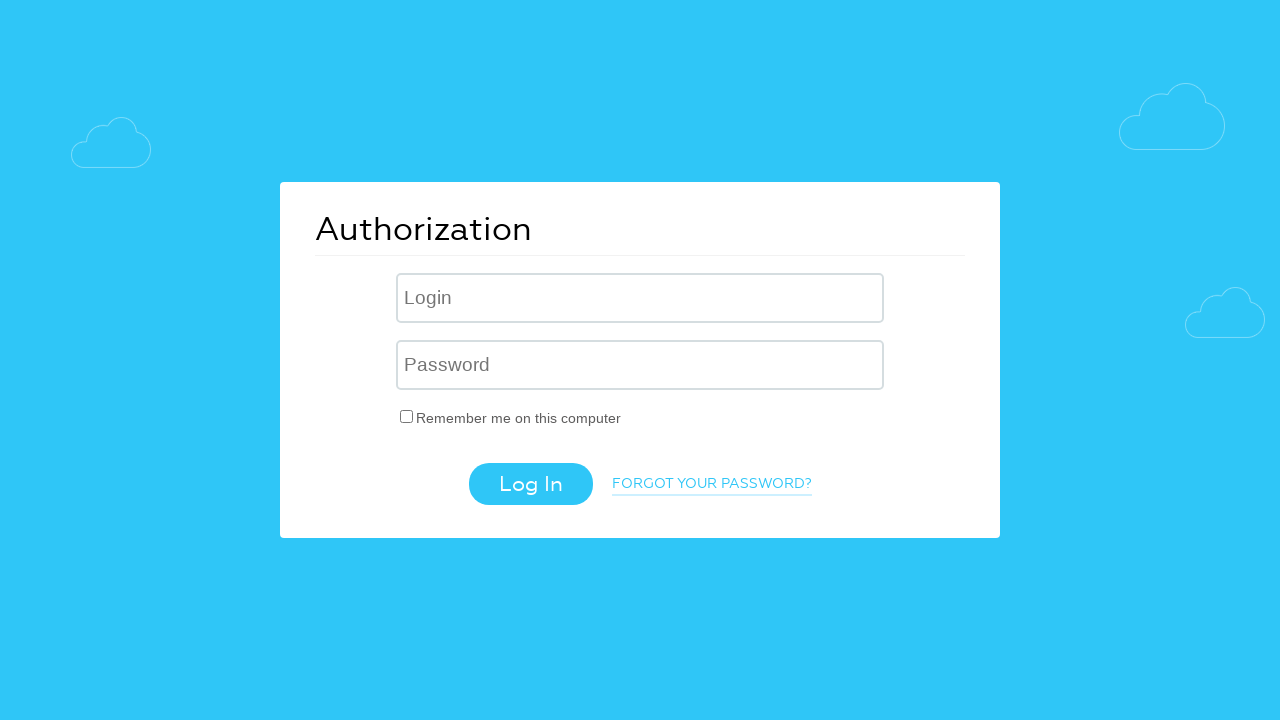

Retrieved 'Remember me' label text: Remember me on this computer
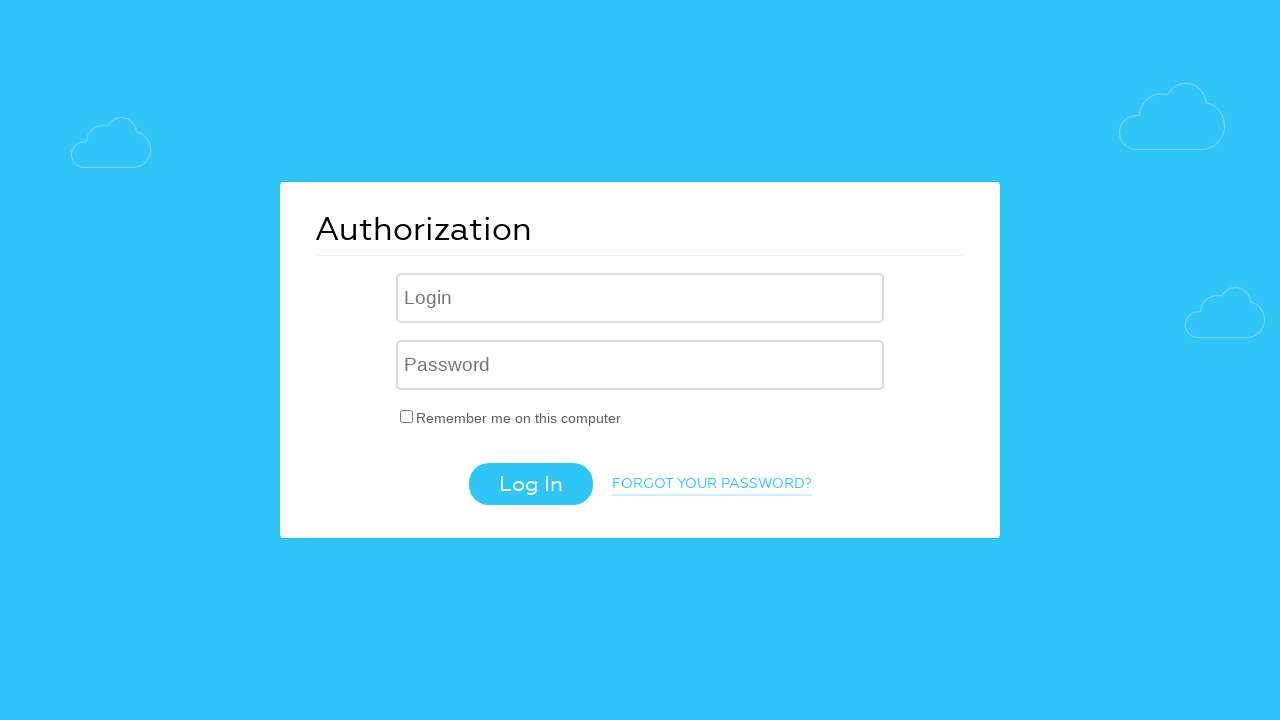

Verified 'Remember me' label text contains expected content
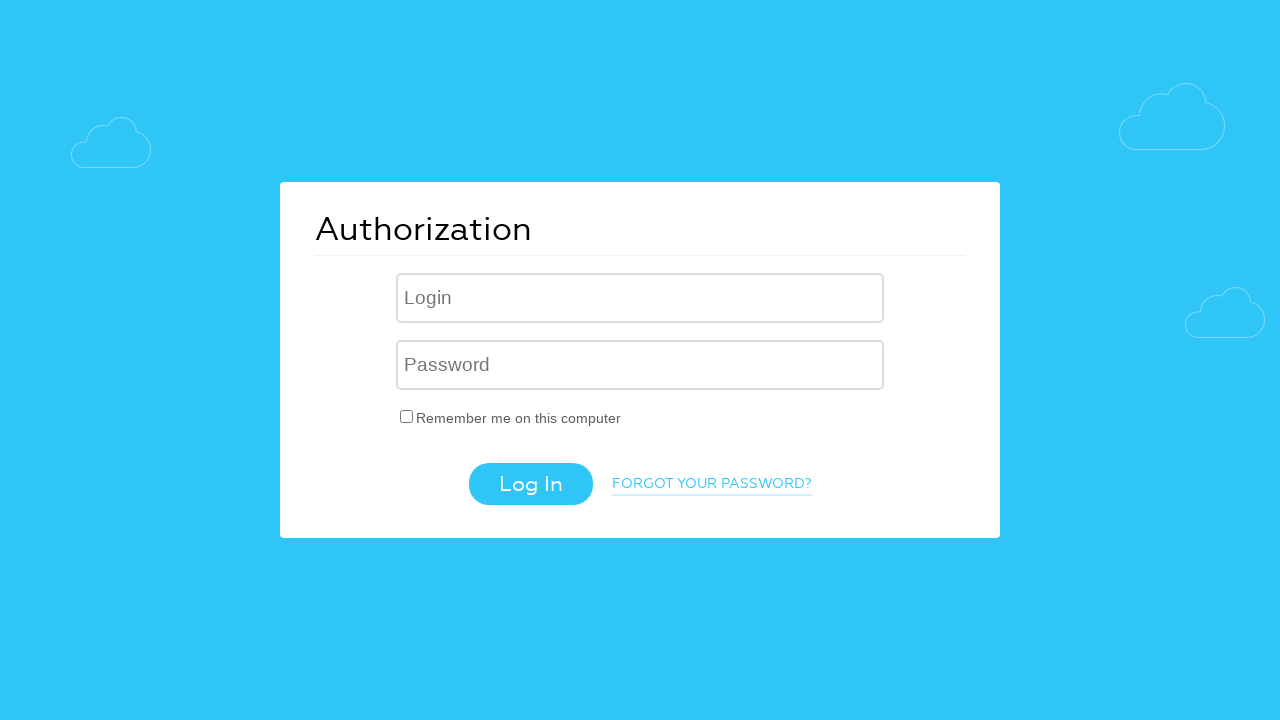

Located 'Forgot password' link element
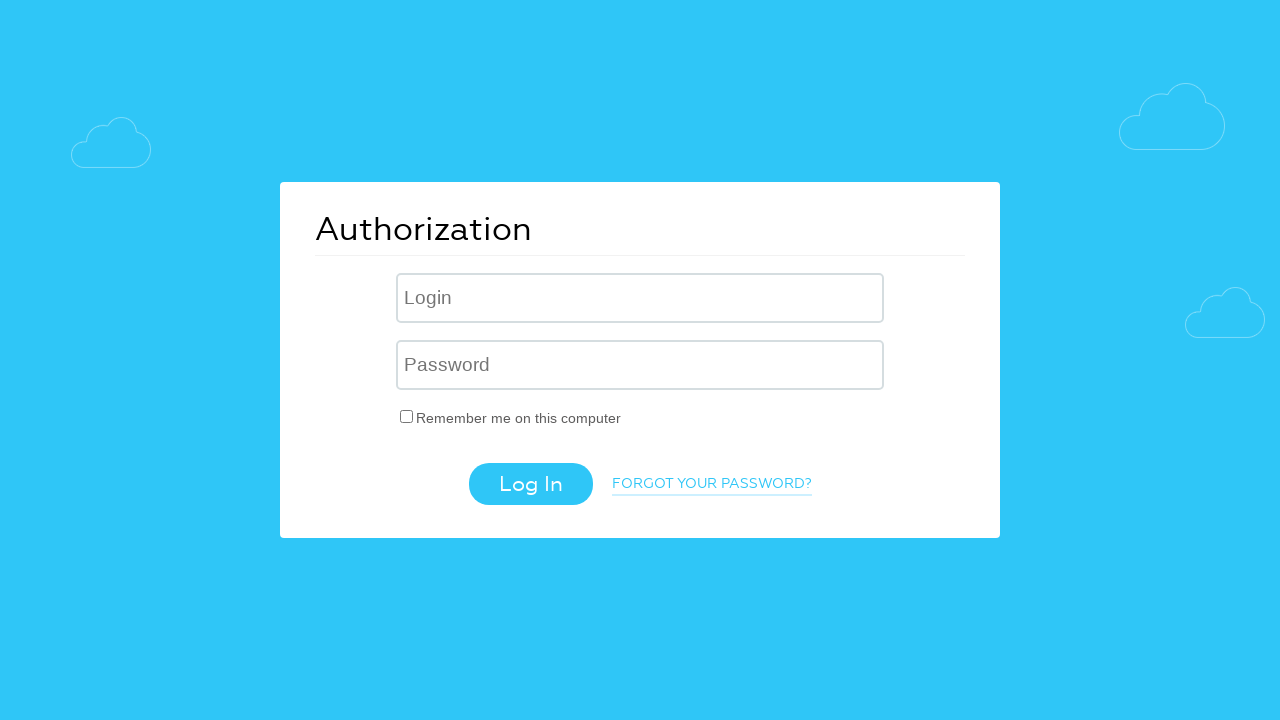

Retrieved 'Forgot password' link text: Forgot your password?
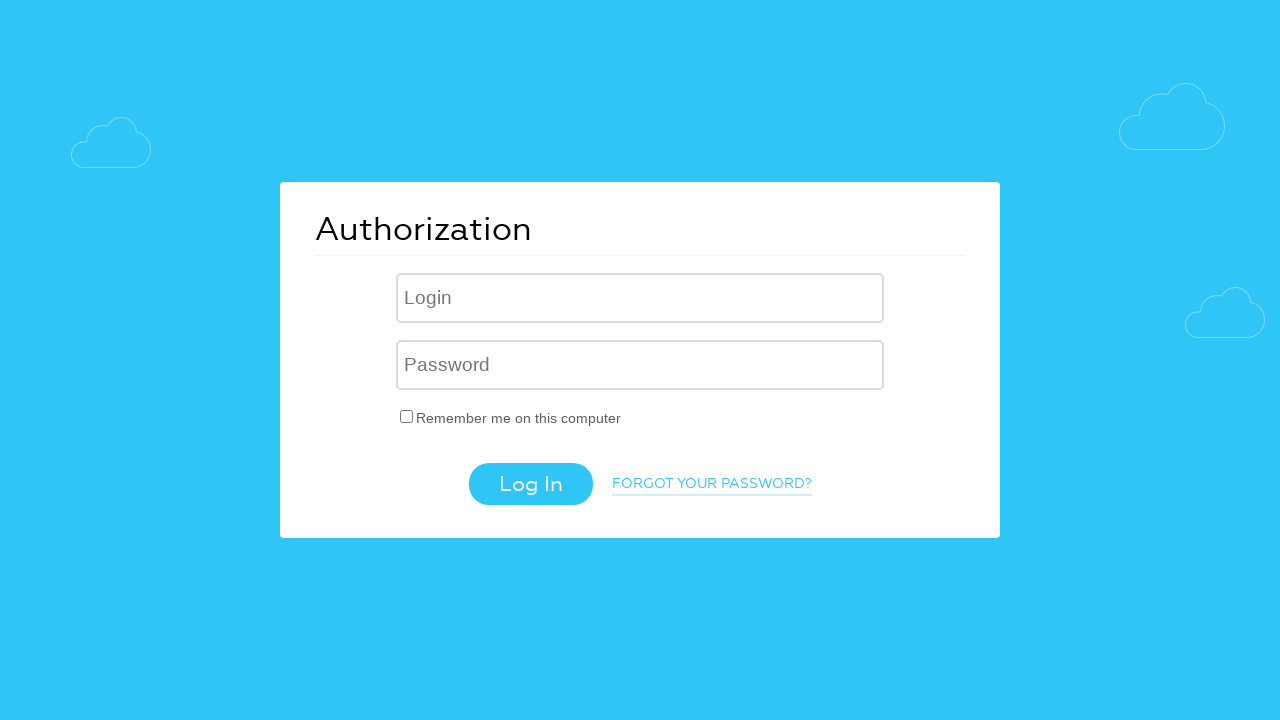

Verified 'Forgot password' link text matches expected content
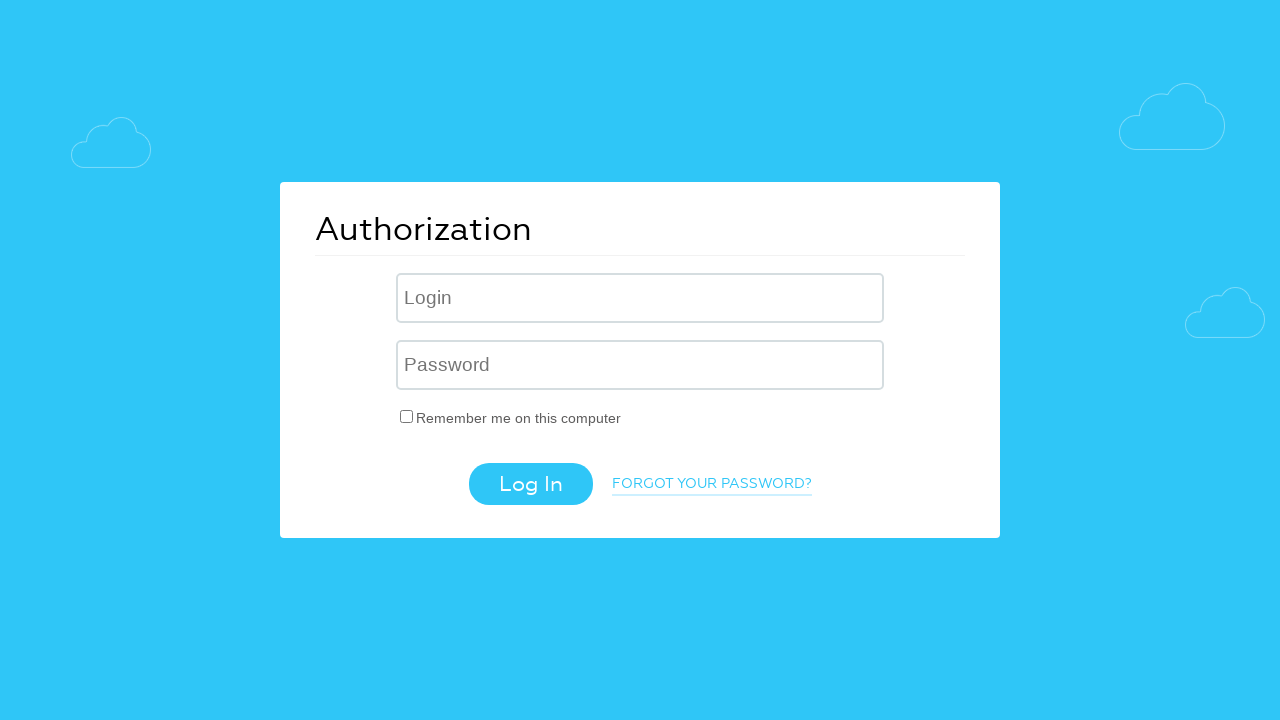

Retrieved 'Forgot password' link href attribute: /?forgot_password=yes
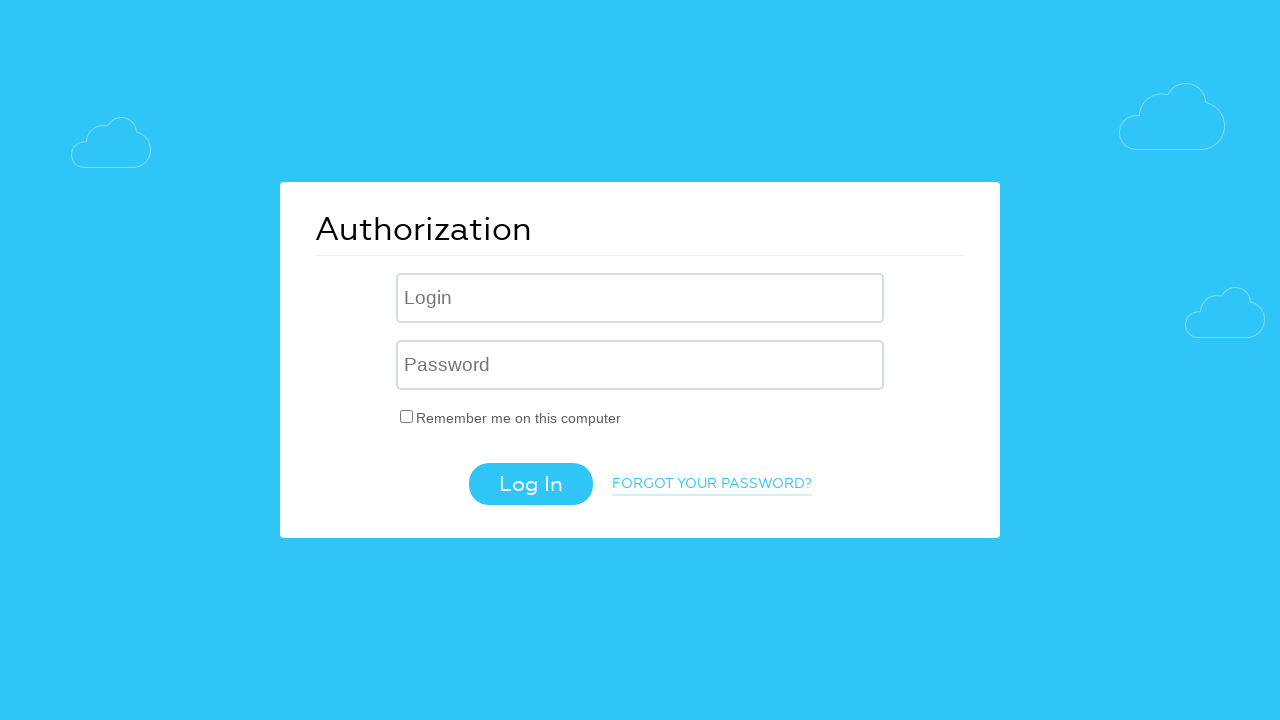

Verified 'Forgot password' link href contains 'forgot_password=yes' parameter
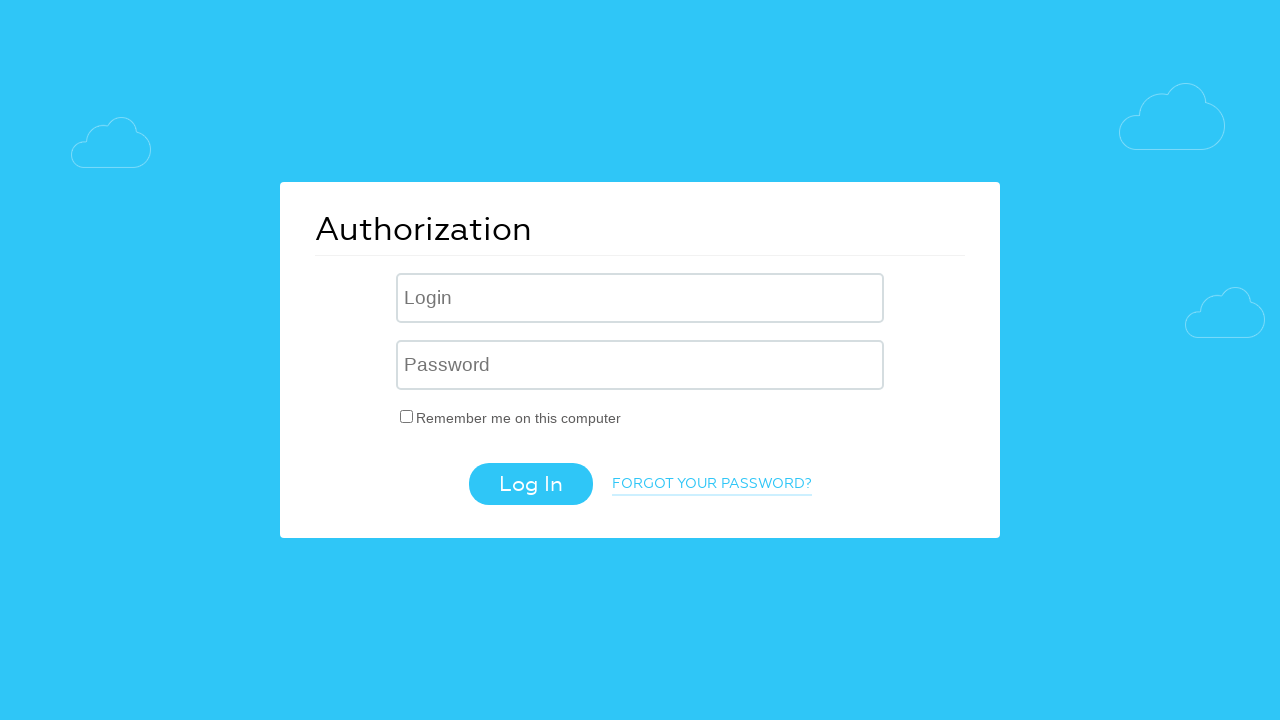

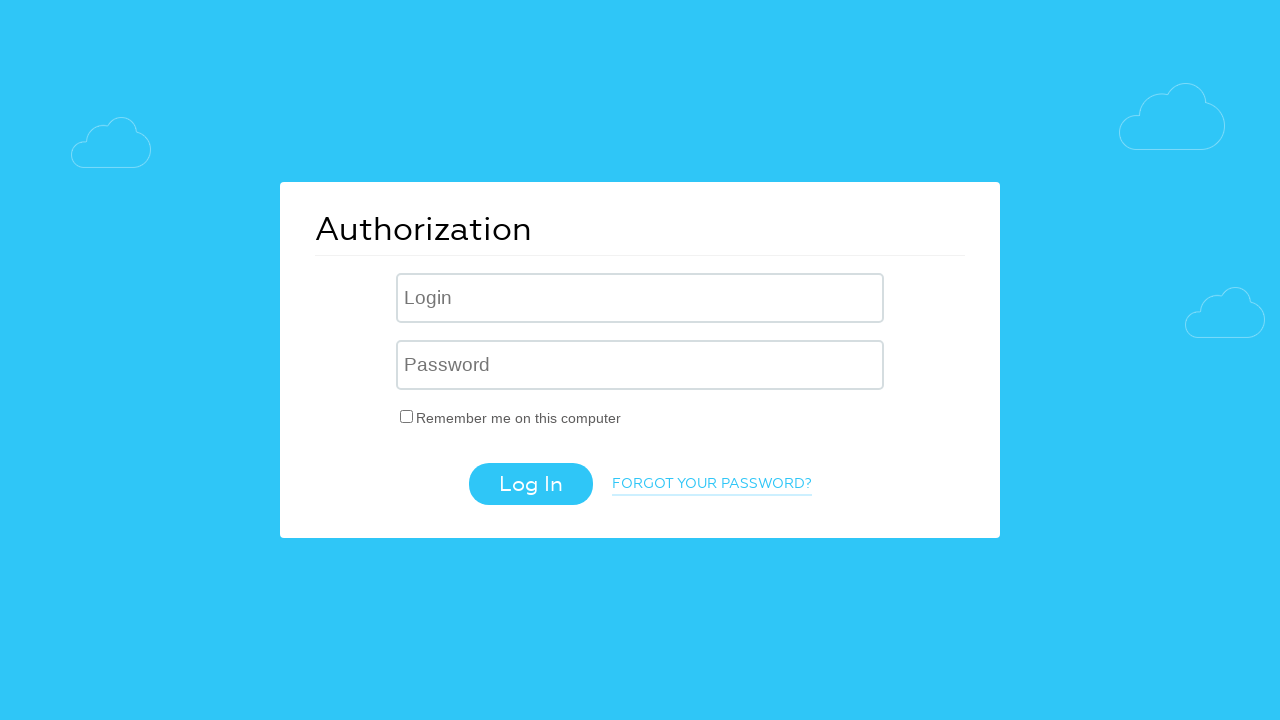